Tests a math challenge form by reading a value from the page, calculating a mathematical formula (log of absolute value of 12*sin(x)), filling in the answer, checking required checkboxes, and submitting the form.

Starting URL: https://suninjuly.github.io/math.html

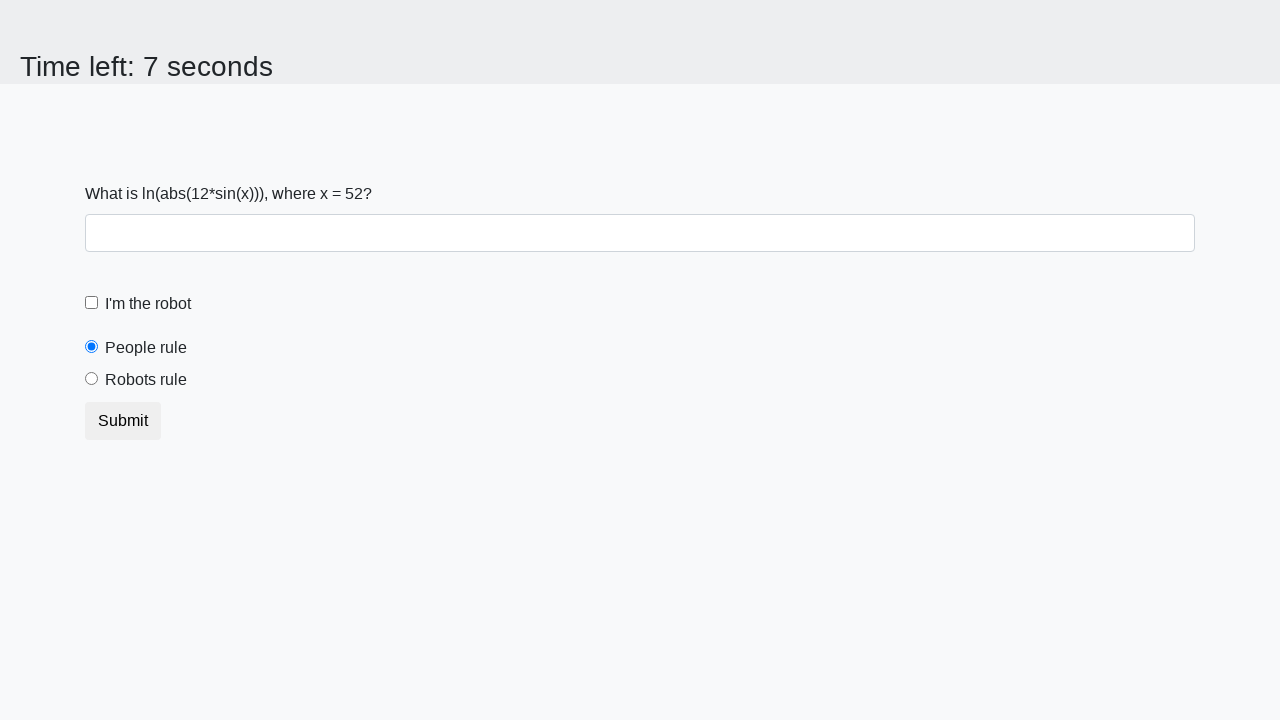

Located the x value element on the page
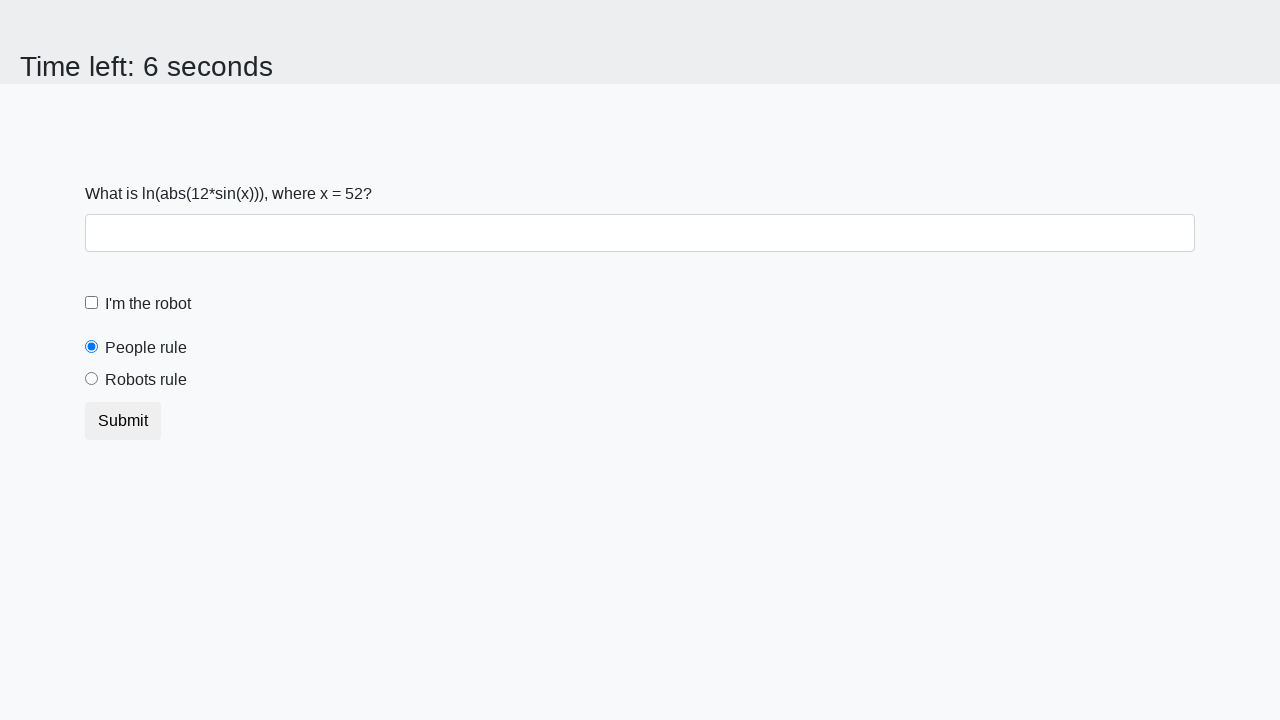

Calculated math formula: log(abs(12*sin(52))) = 2.471444026009983
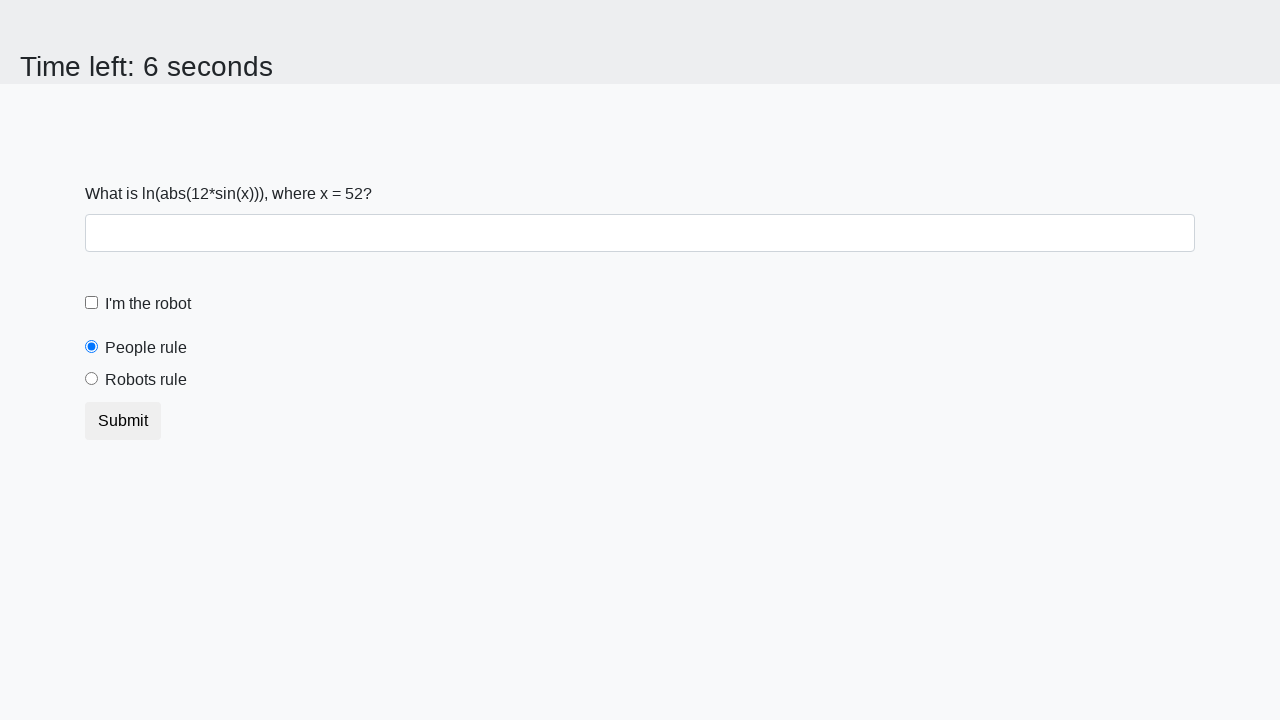

Filled answer field with calculated value: 2.471444026009983 on #answer
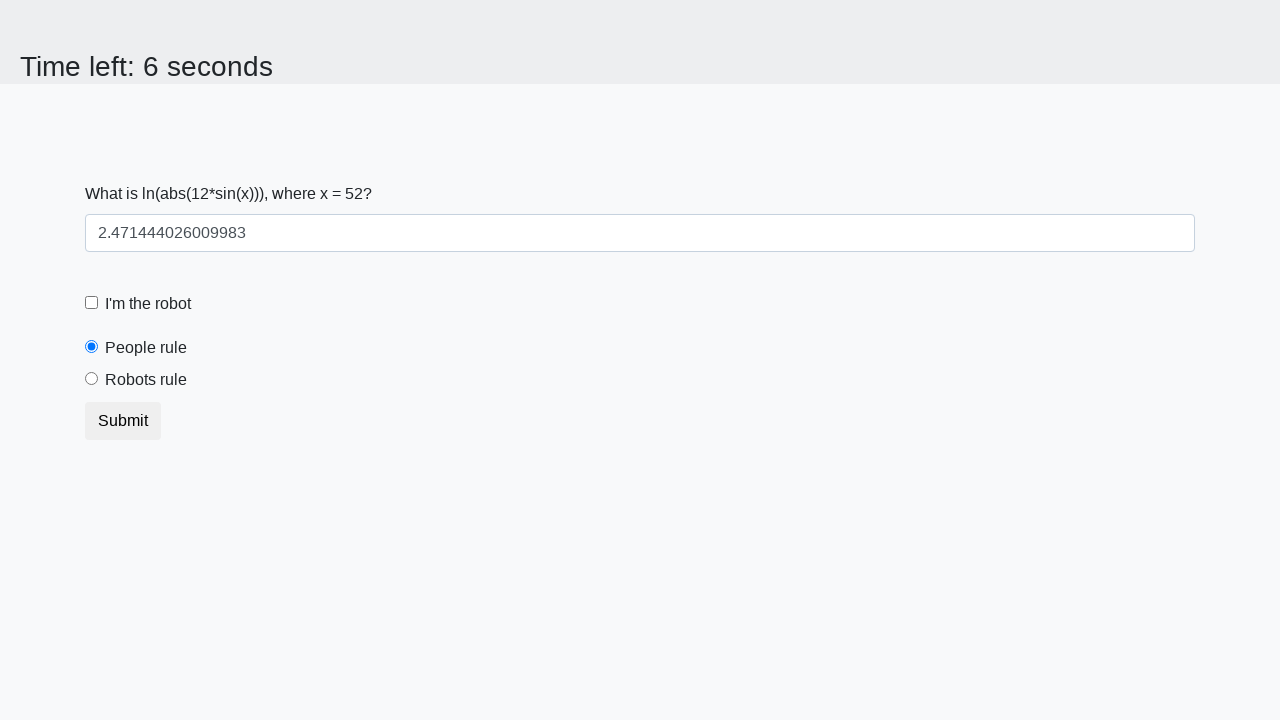

Checked the robot checkbox at (92, 303) on #robotCheckbox
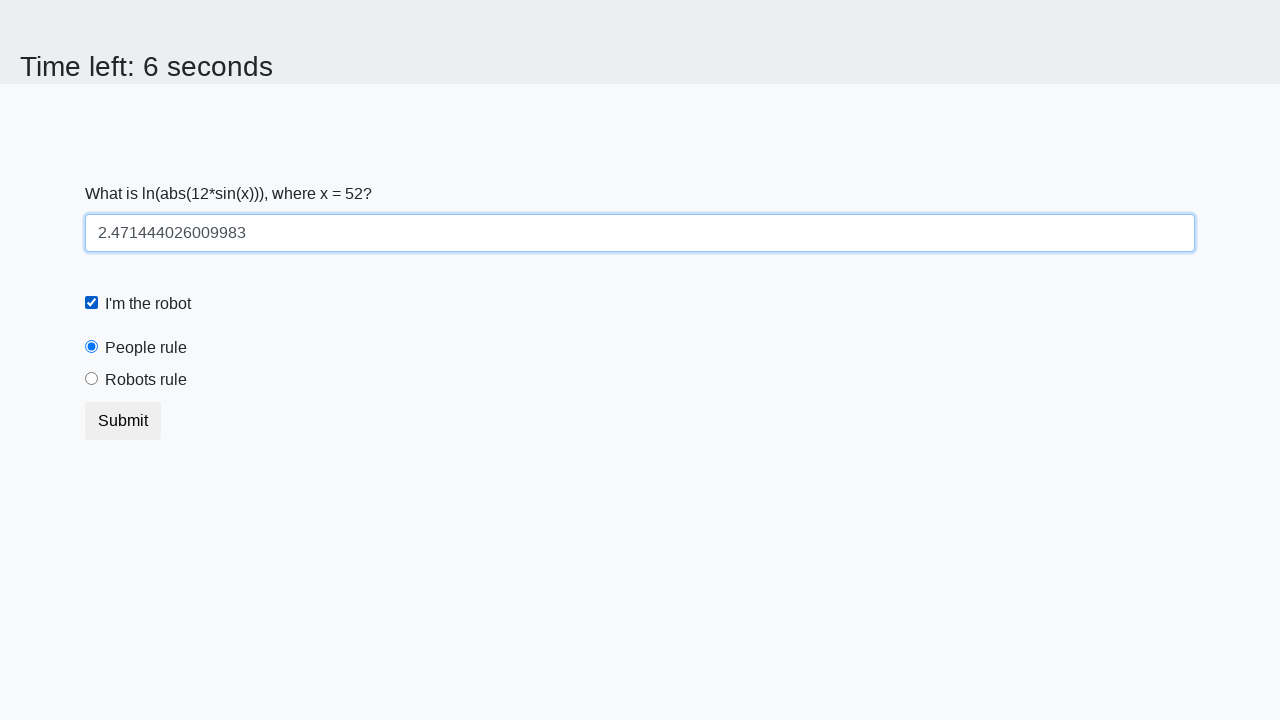

Selected the 'robots rule' radio button at (92, 379) on #robotsRule
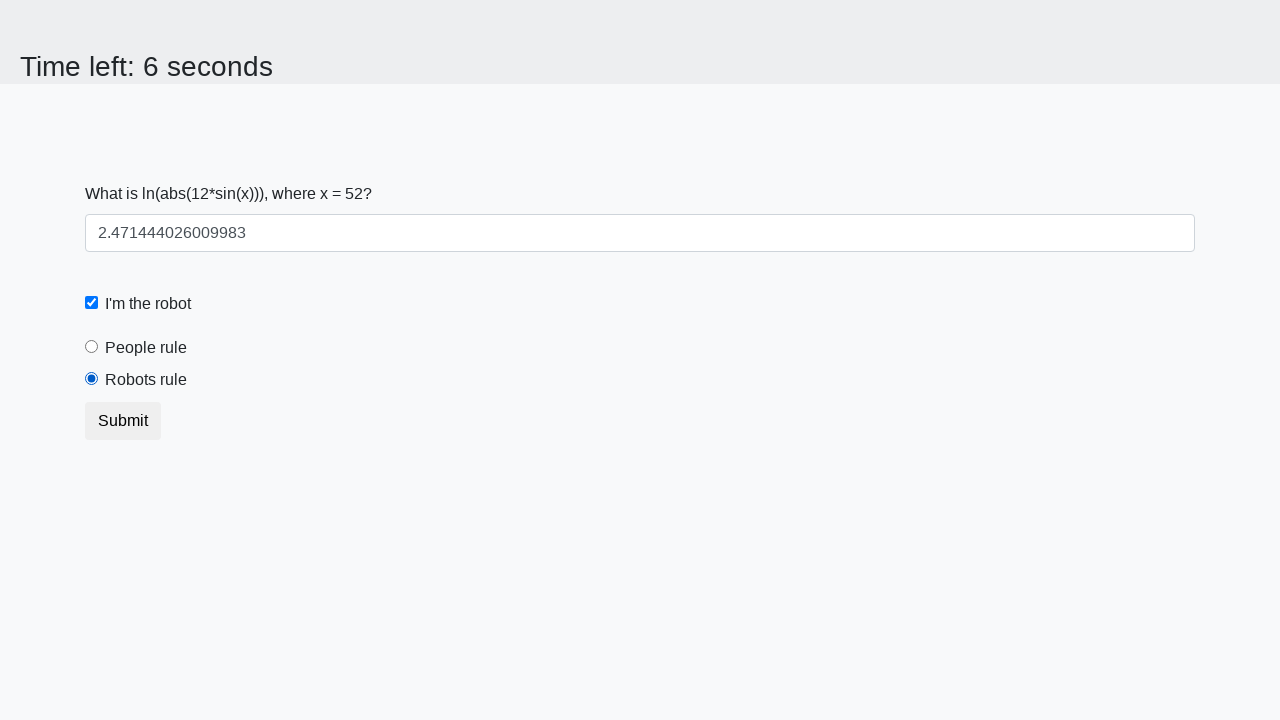

Clicked the submit button to complete the math challenge at (123, 421) on button.btn
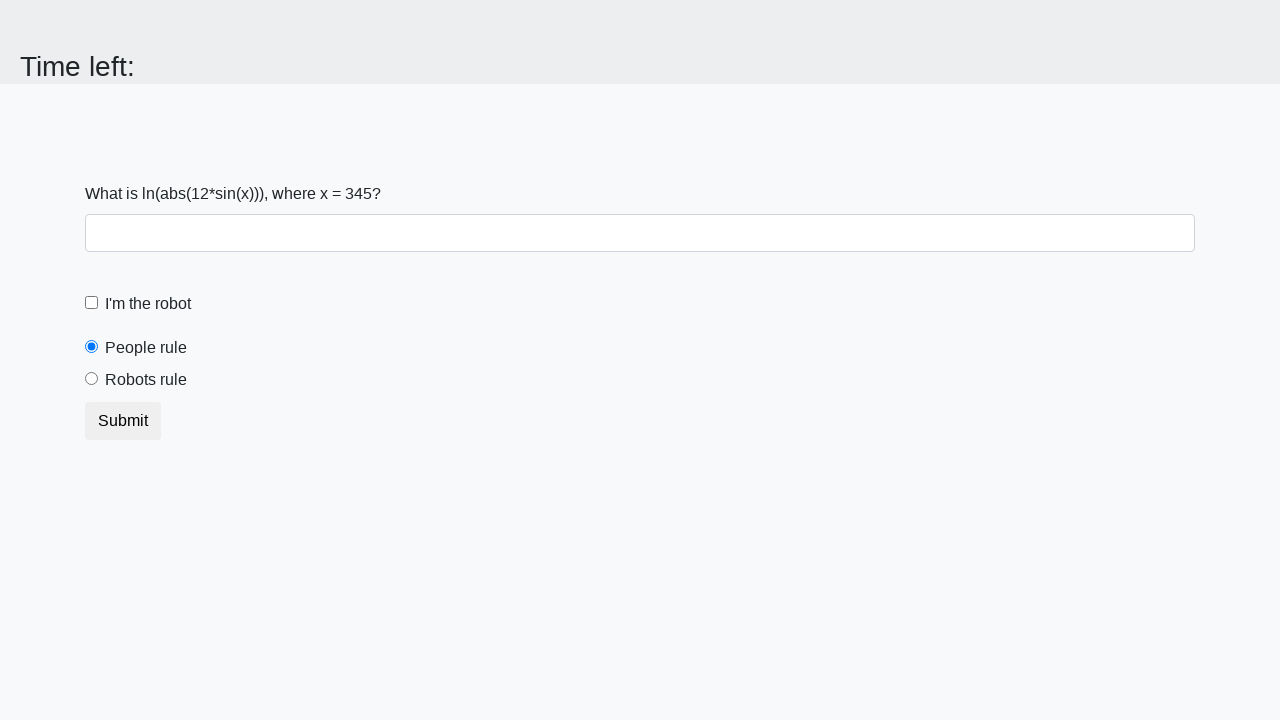

Waited 2 seconds for form submission to process
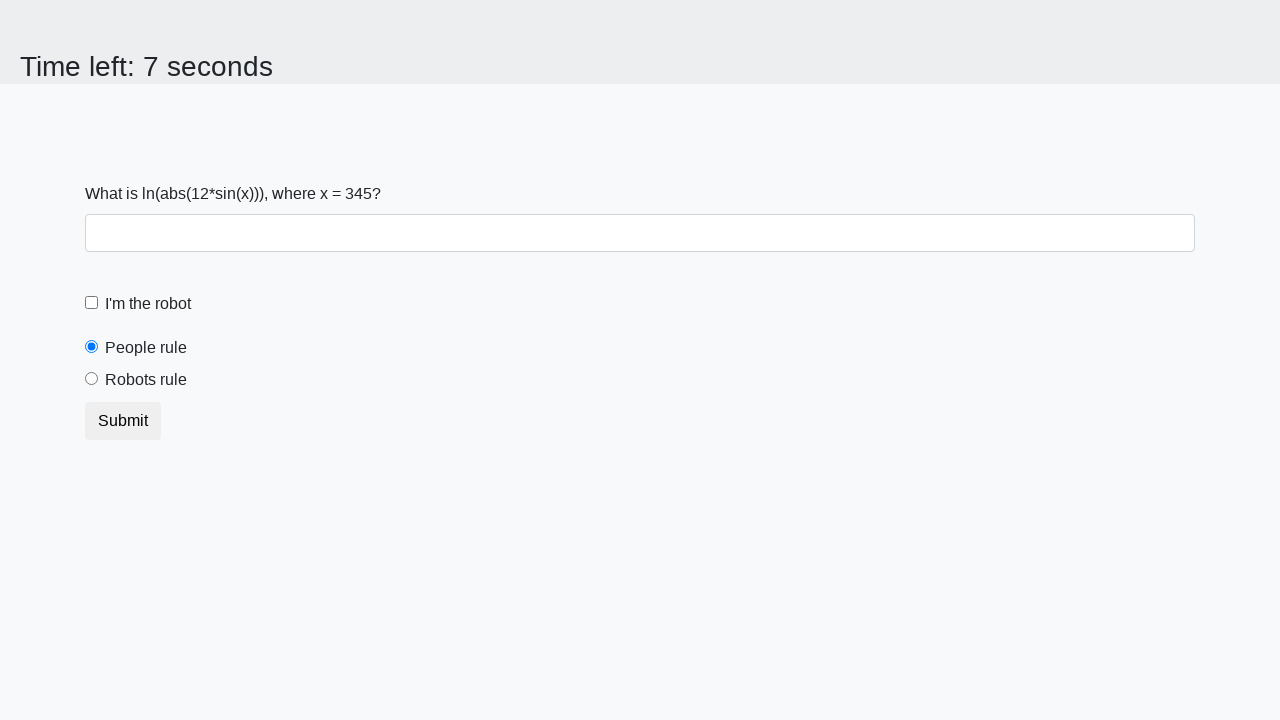

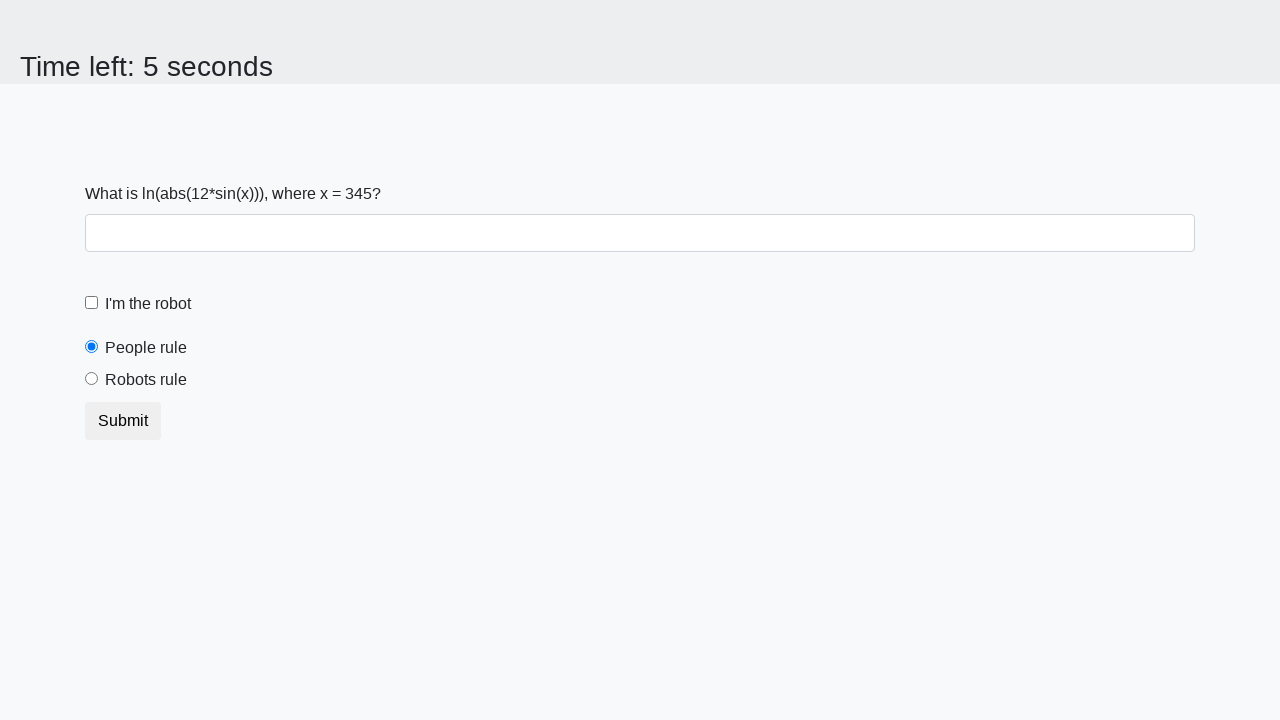